Tests jQuery UI drag and drop functionality by first dragging an element by offset on the draggable page, then navigating to the droppable page and dragging one element onto another target element

Starting URL: https://jqueryui.com/draggable/

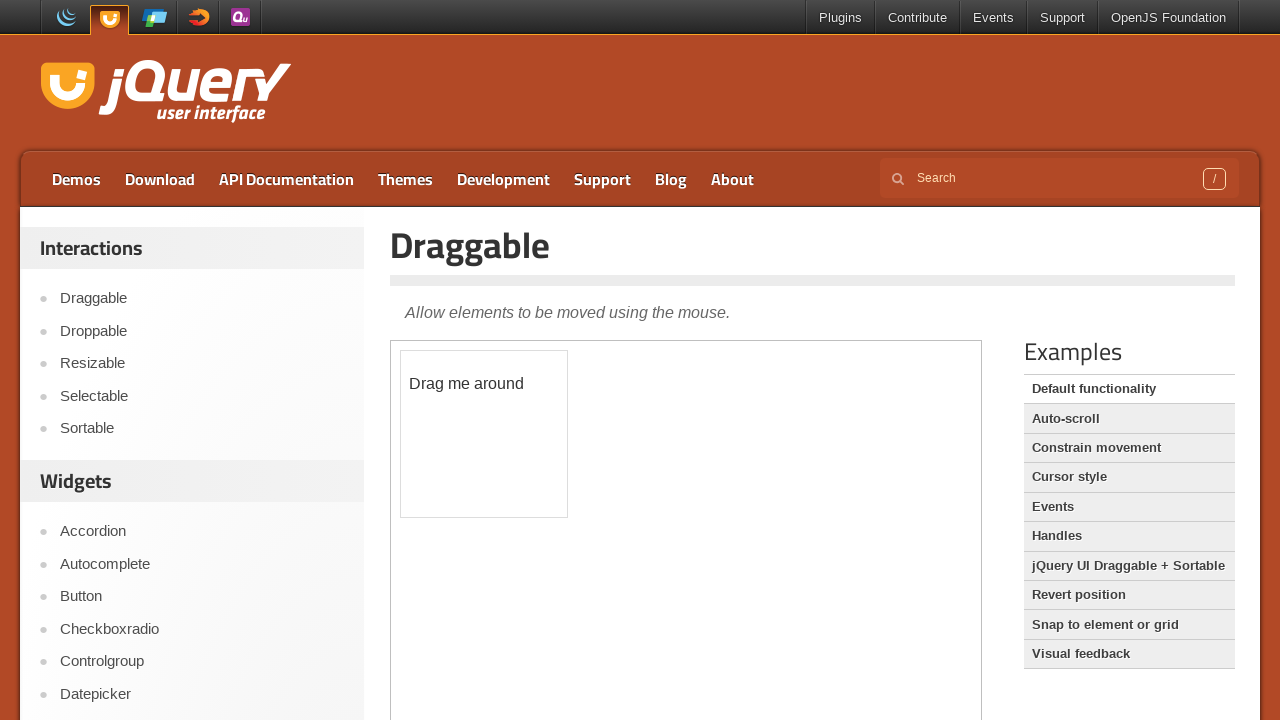

Located draggable element in iframe
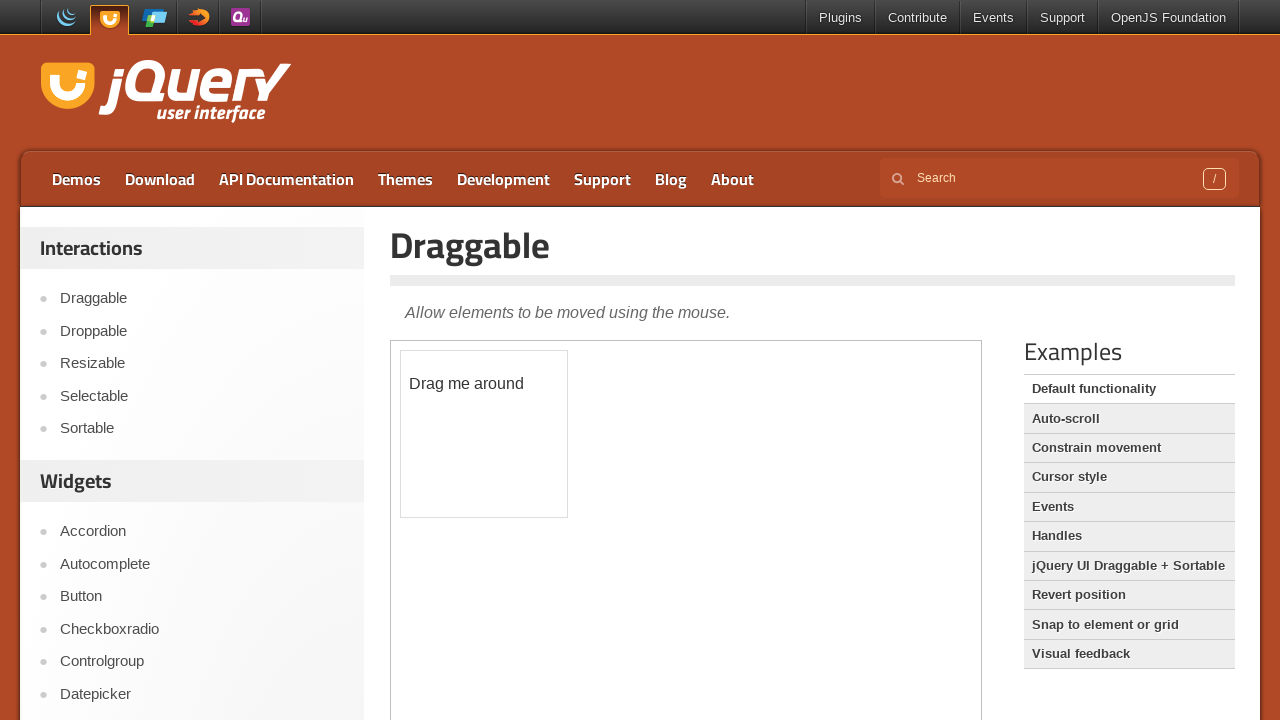

Dragged element by offset (100, 100) on draggable page at (501, 451)
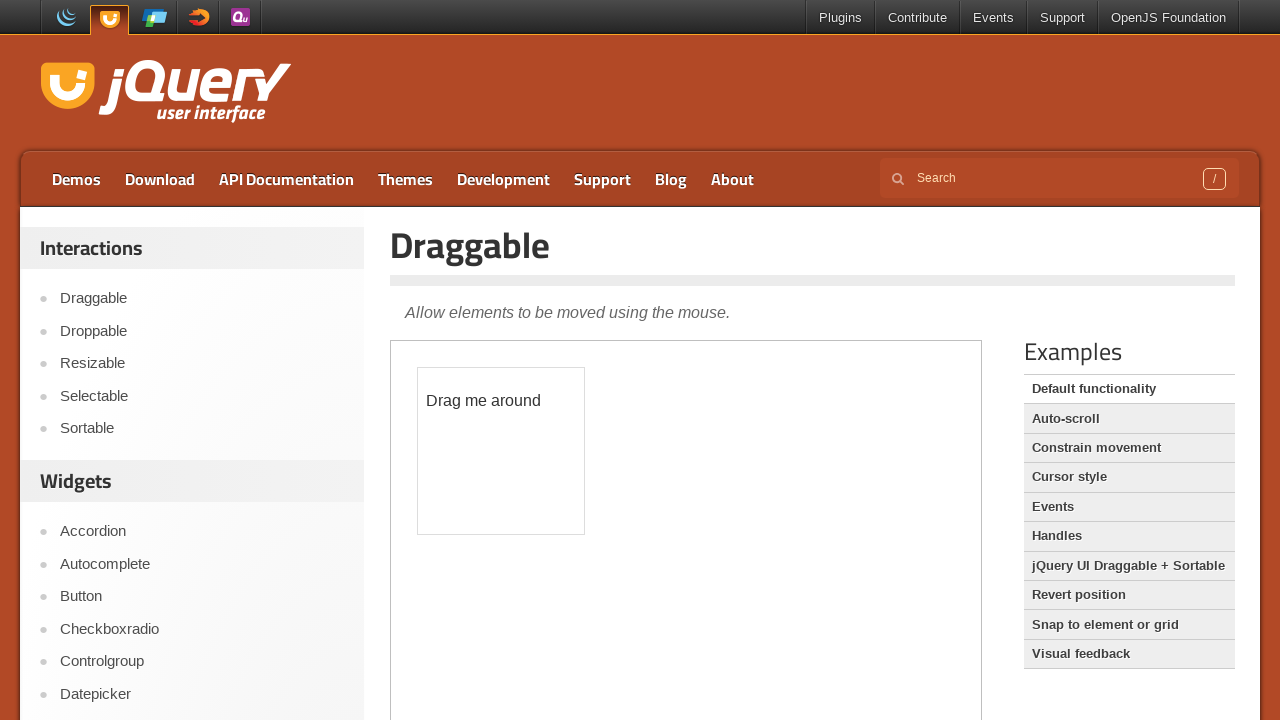

Navigated to droppable page
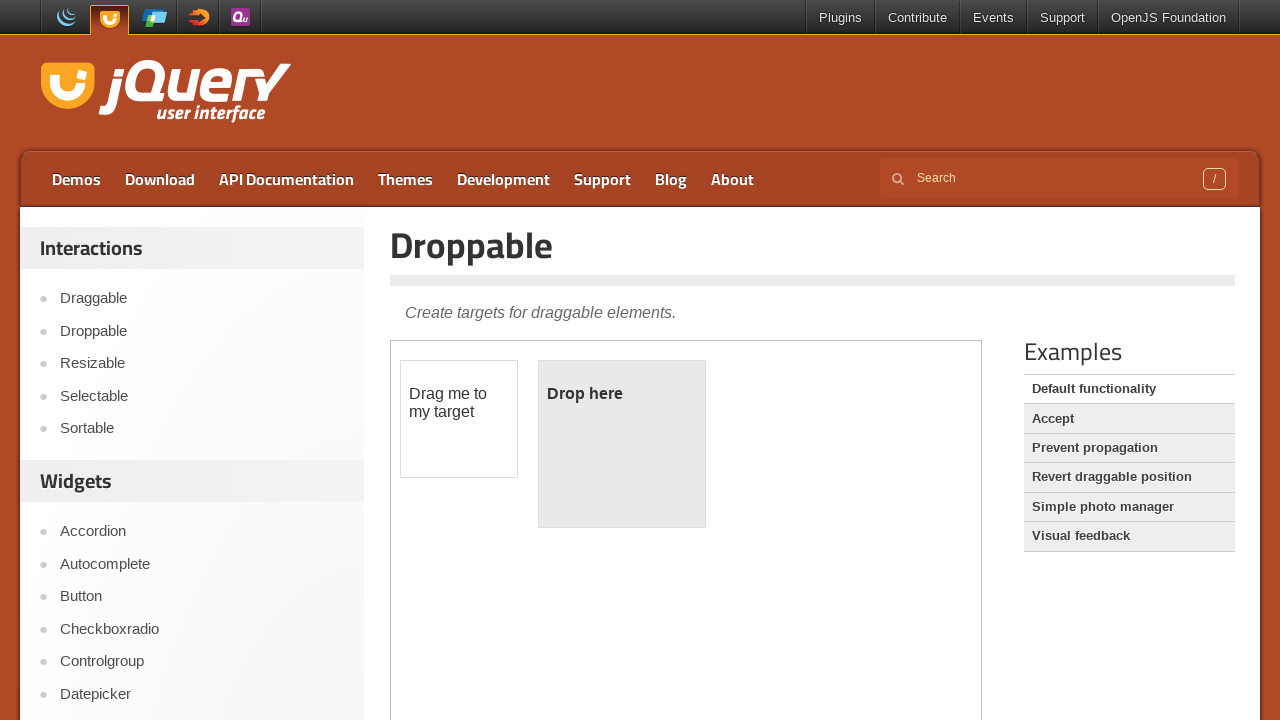

Located source and target elements in iframe on droppable page
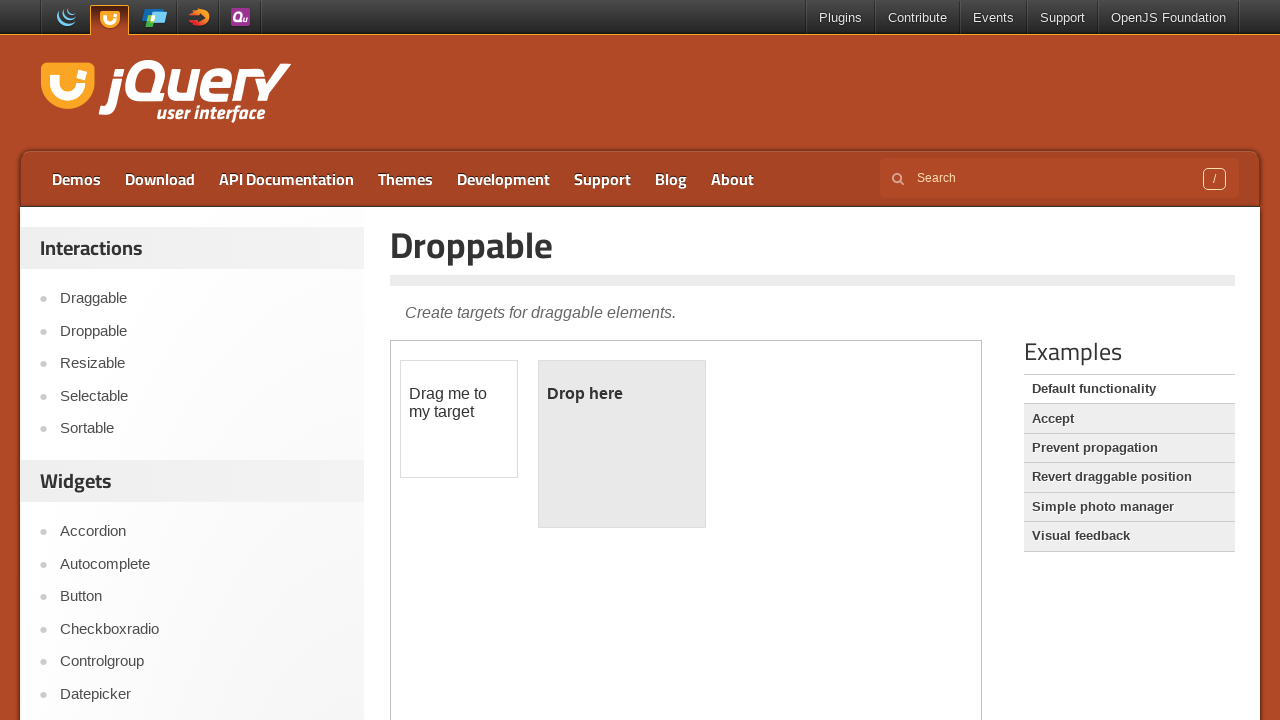

Dragged source element onto target element at (622, 444)
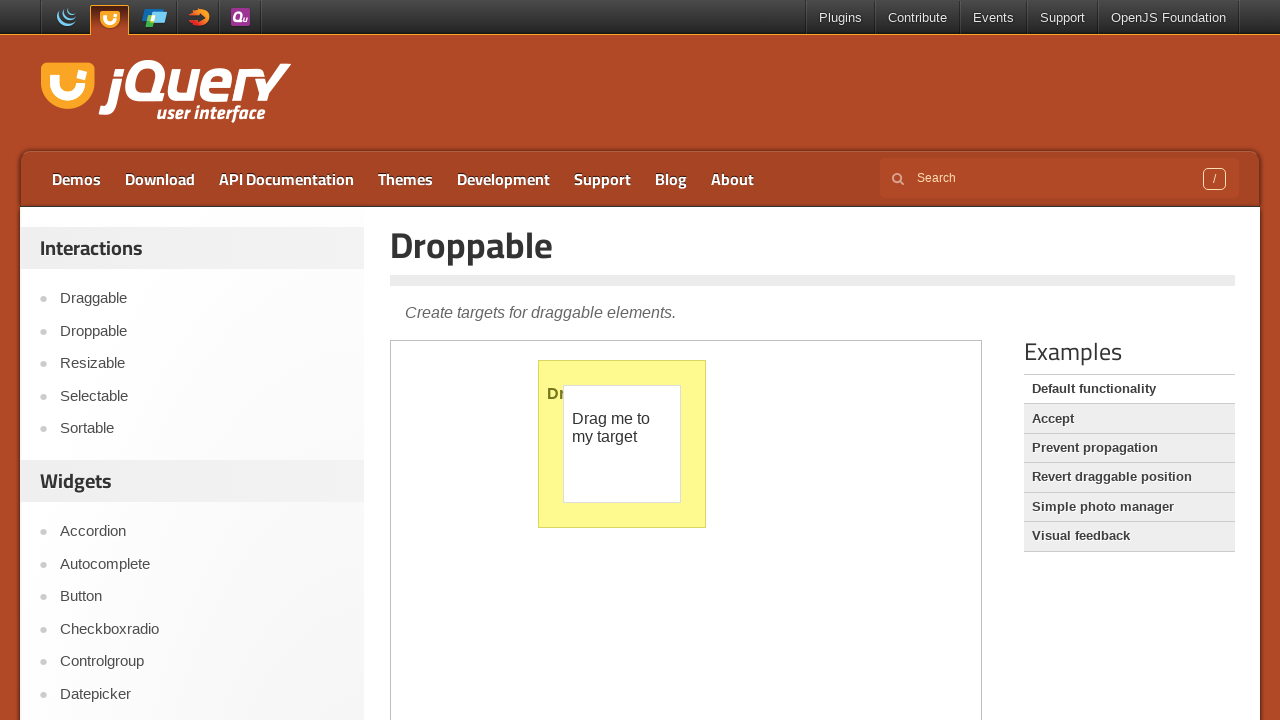

Verified that drop was successful - target shows 'Dropped!' text
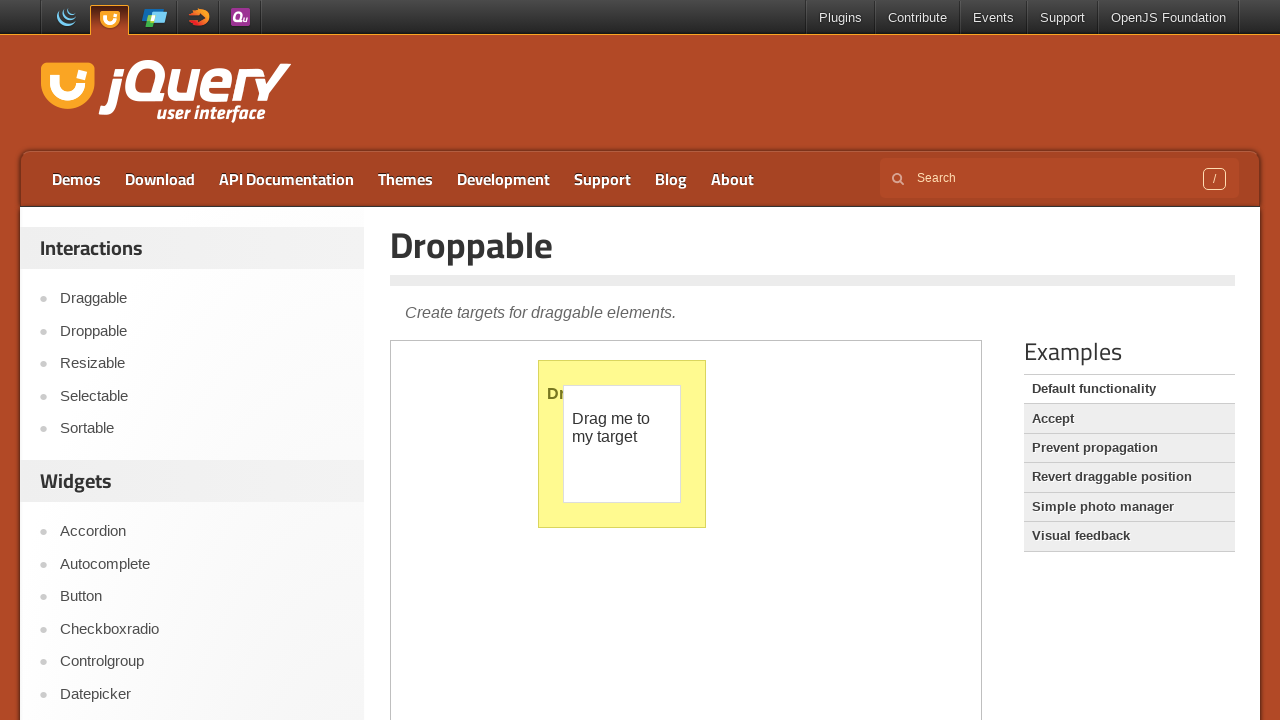

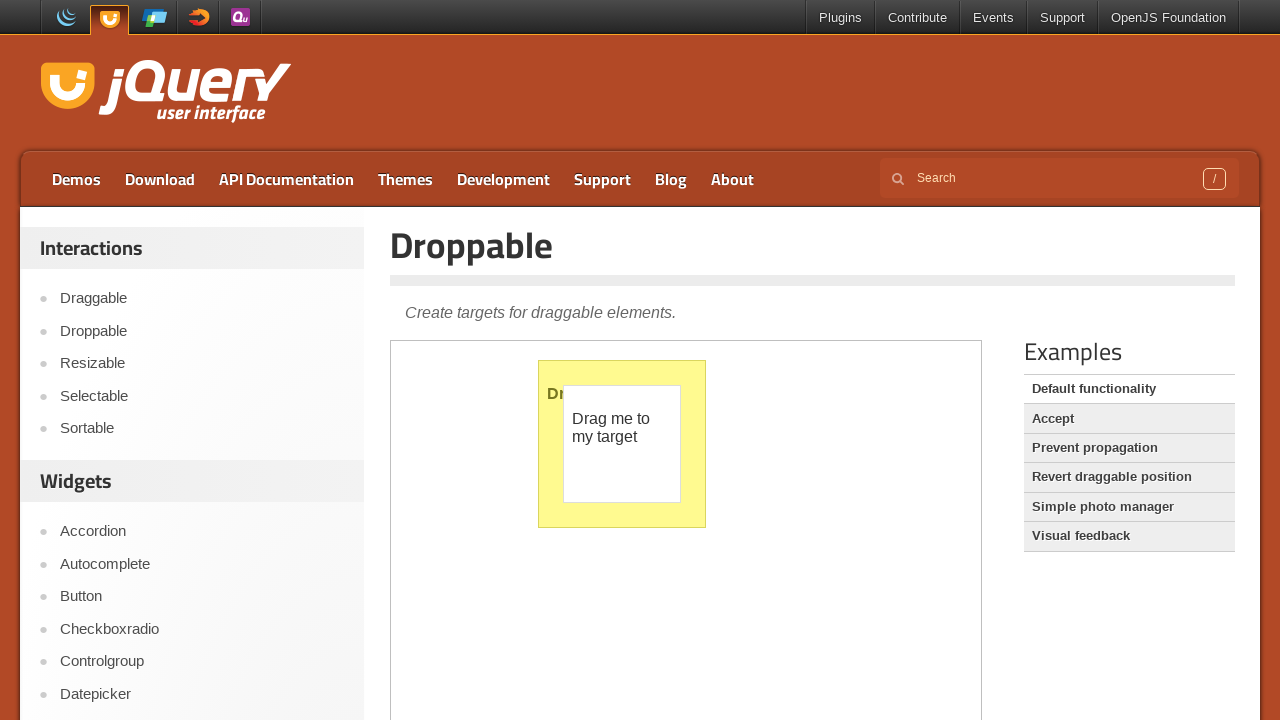